Waits for a price to reach $100, clicks book button, solves a mathematical problem and submits the answer

Starting URL: http://suninjuly.github.io/explicit_wait2.html

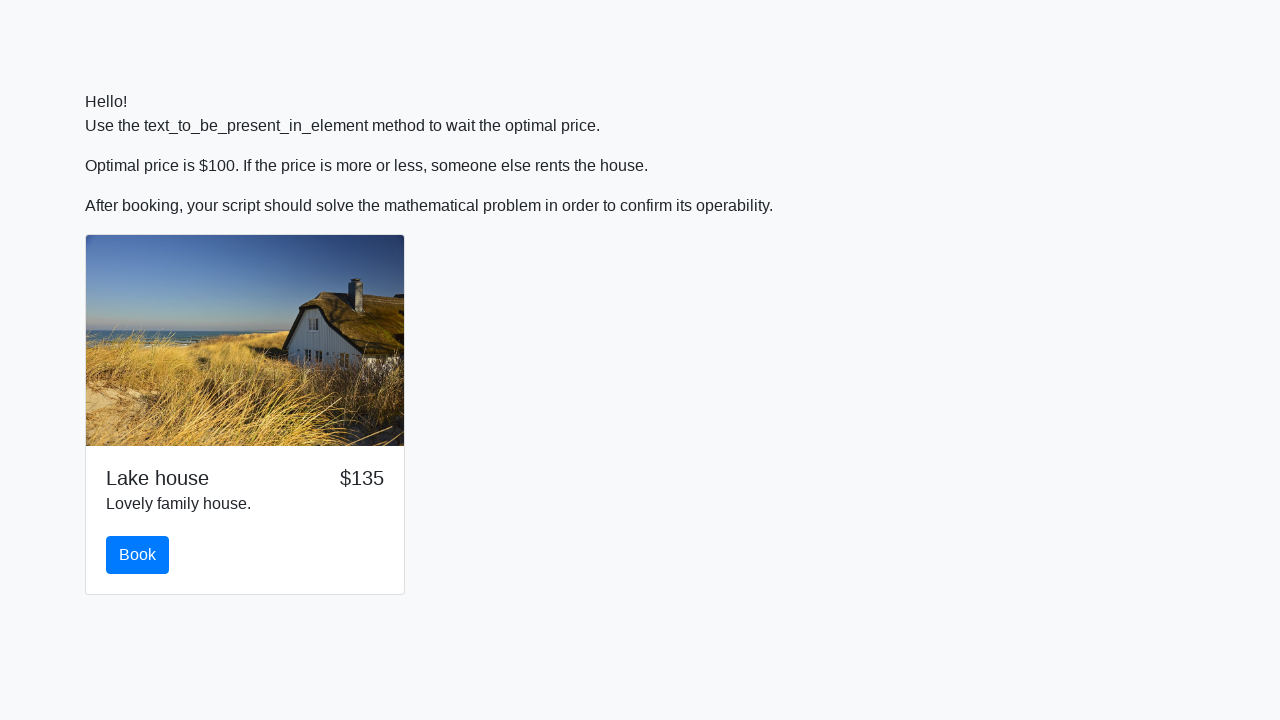

Waited for price to reach $100
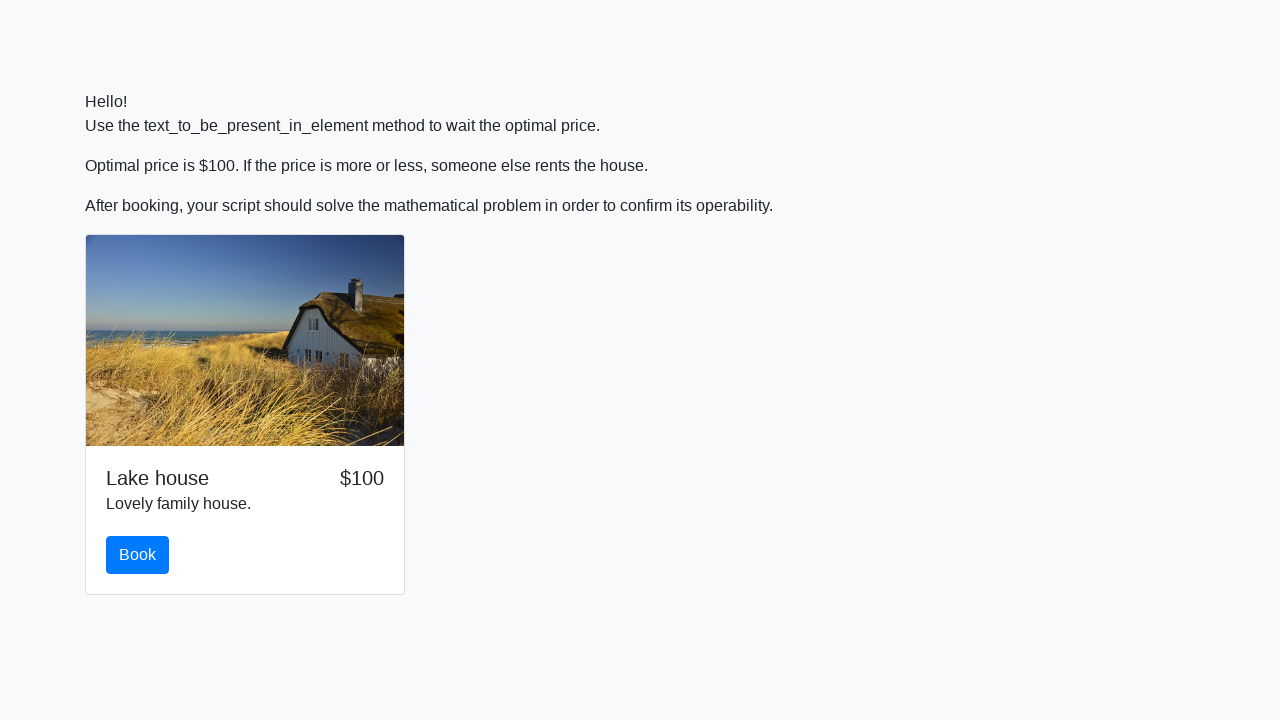

Clicked book button at (138, 555) on #book
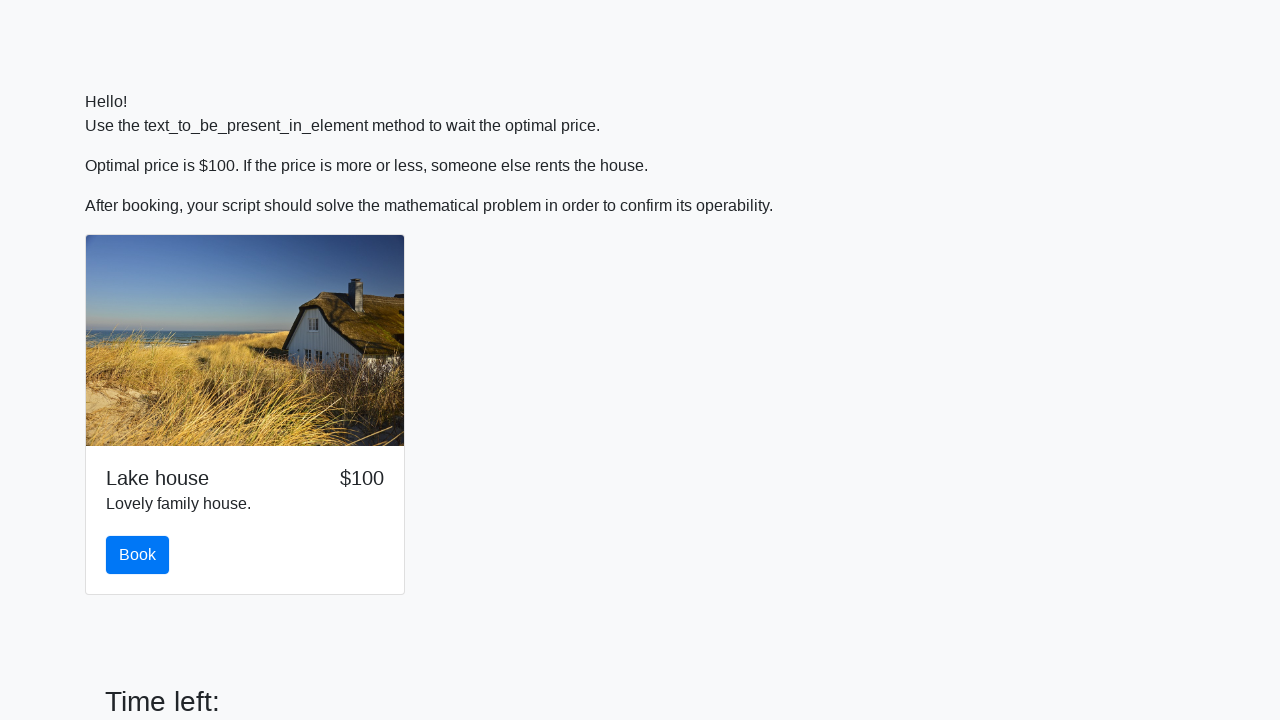

Retrieved input value: 389
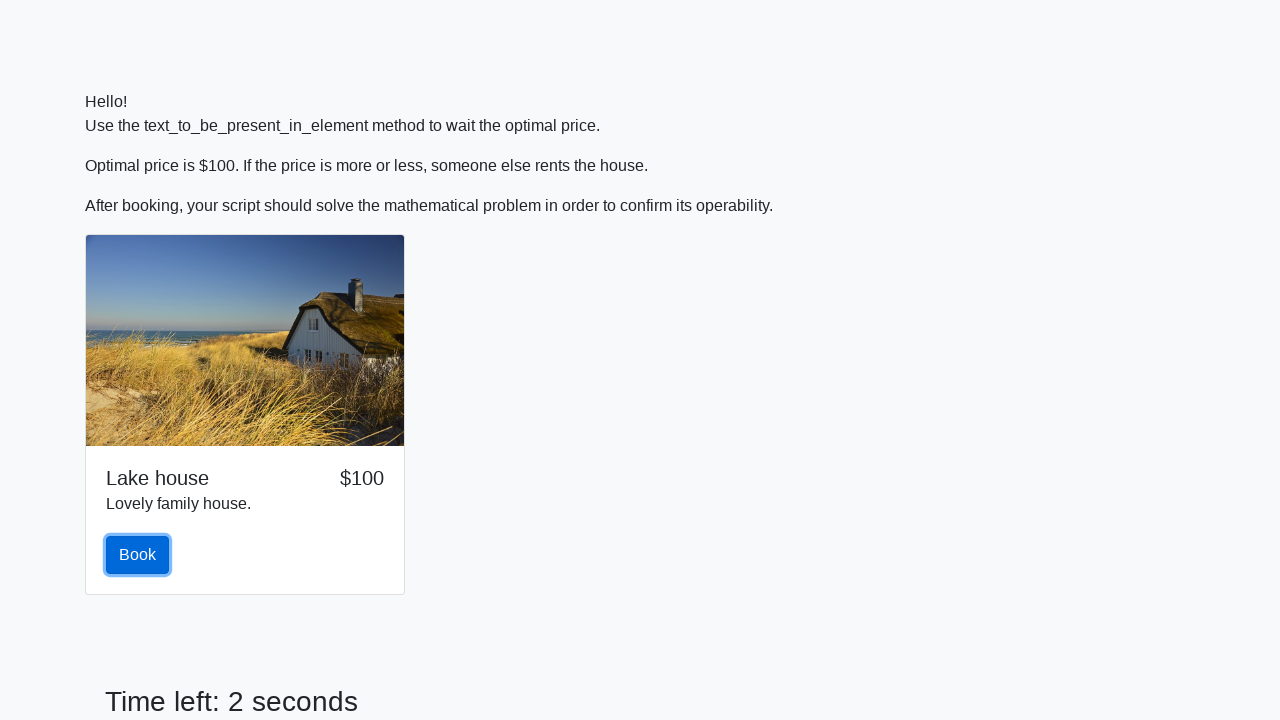

Calculated result: 1.8482477482129296
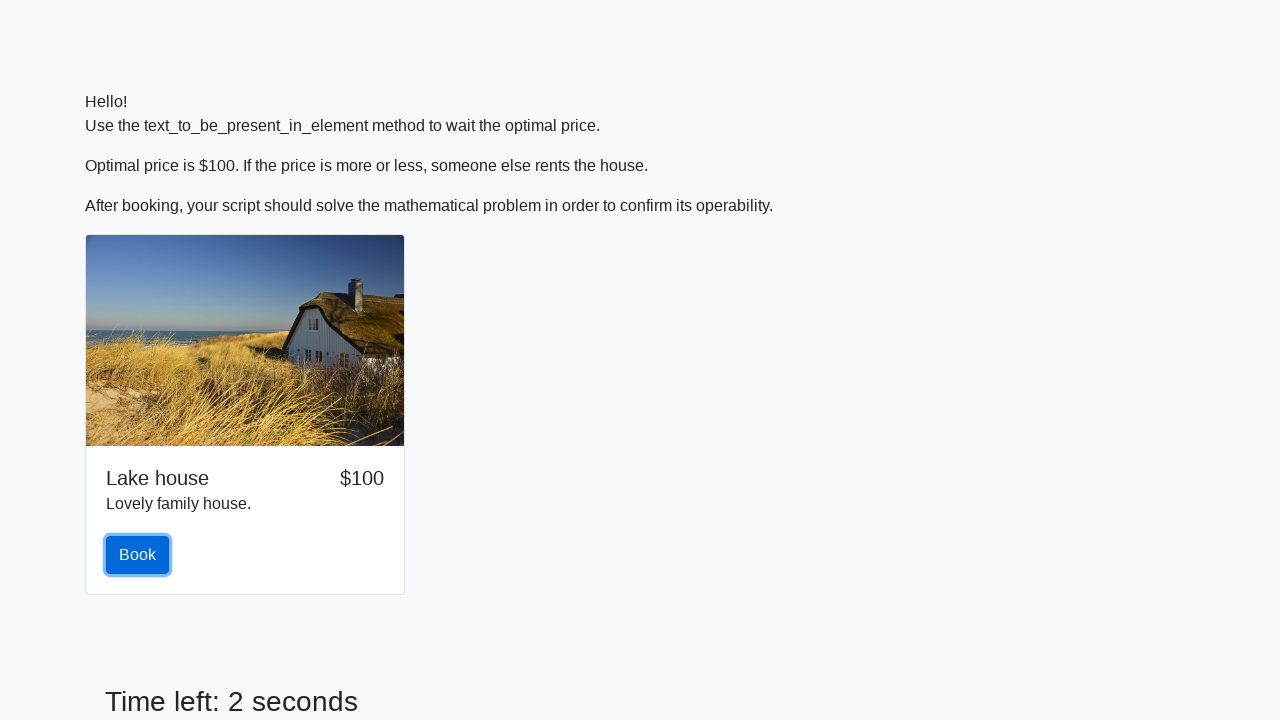

Filled answer field with calculated result on #answer
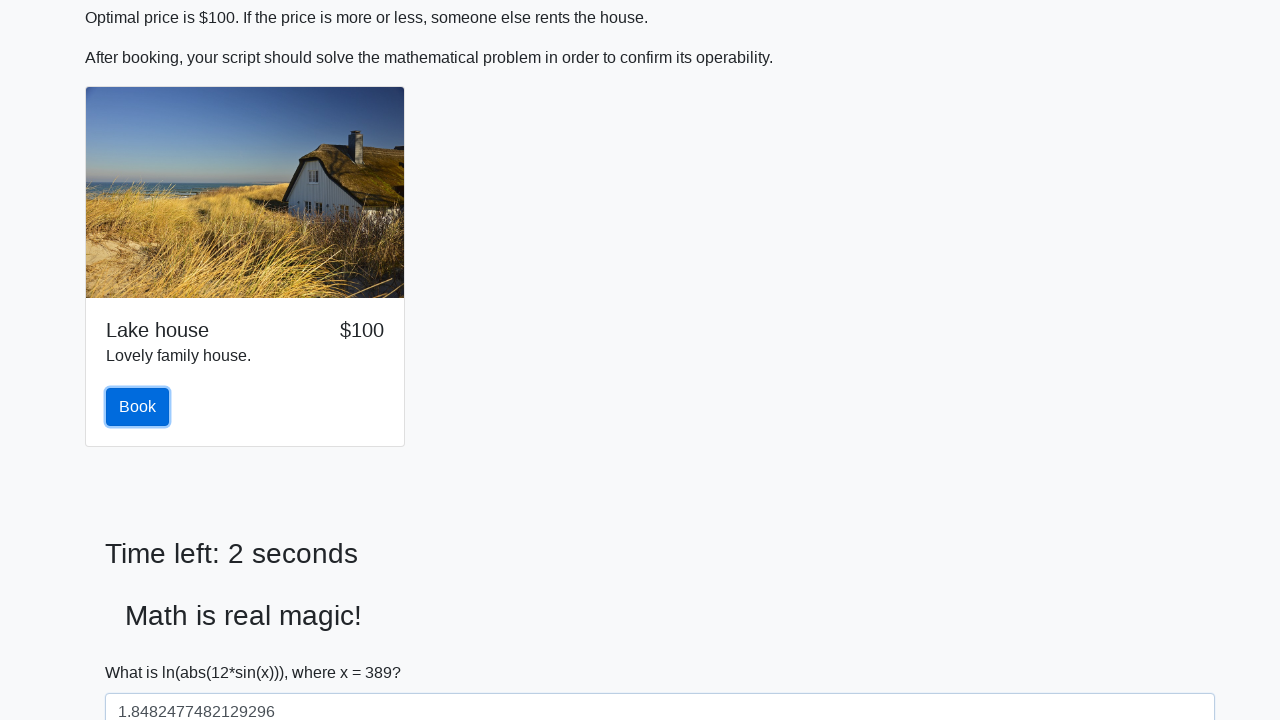

Submitted the answer at (143, 651) on #solve
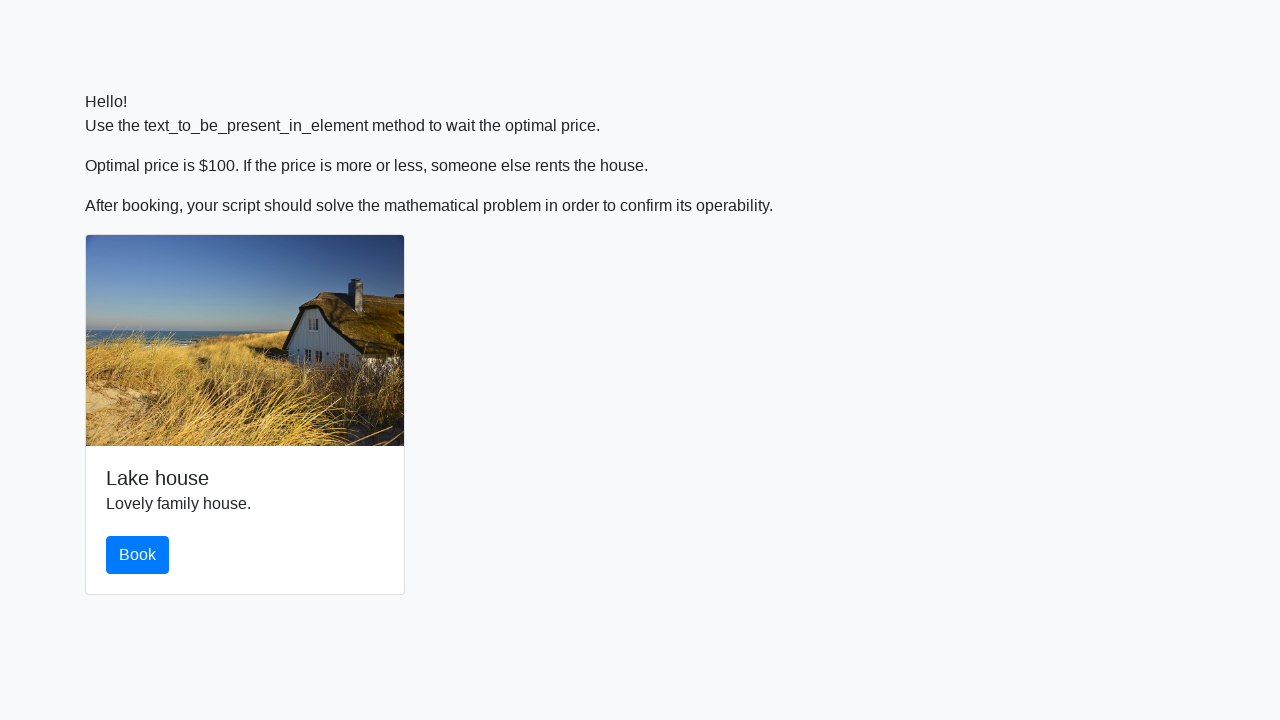

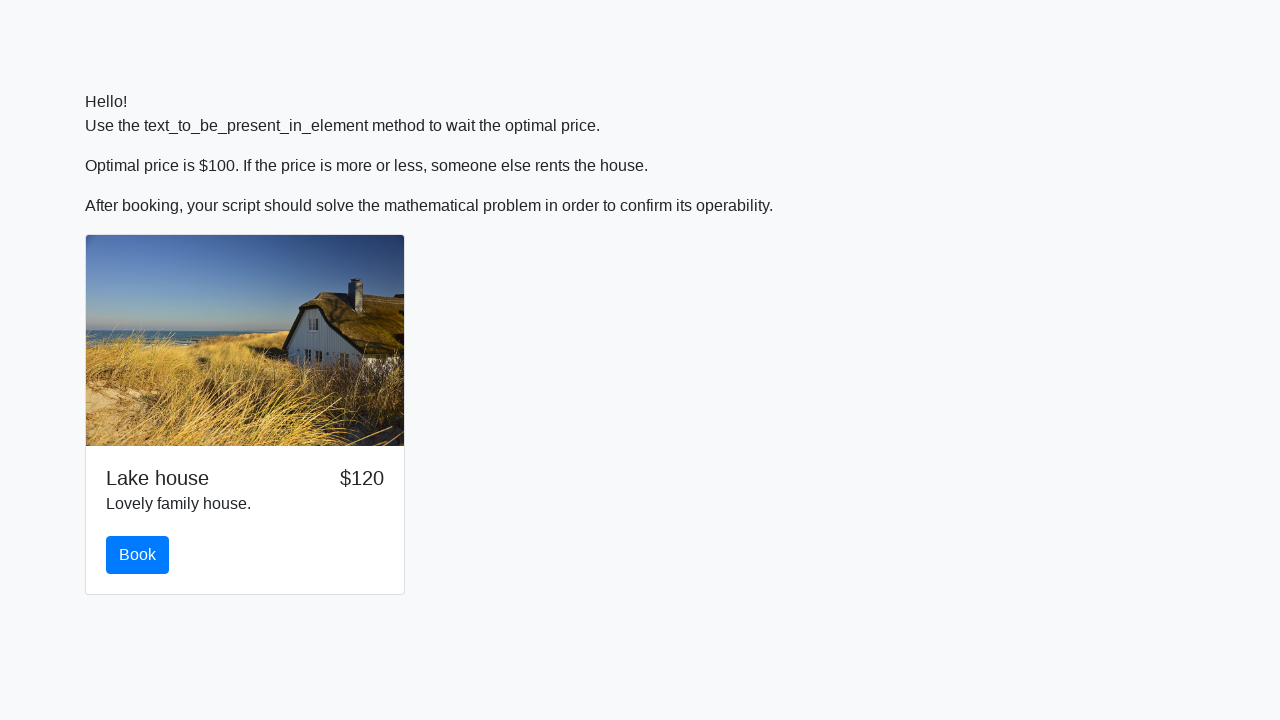